Tests calendar functionality by opening a new tab via "Top Deals" link, then interacting with a date picker to select a specific date (September 23, 2027) and verifying the selected values.

Starting URL: https://rahulshettyacademy.com/seleniumPractise/

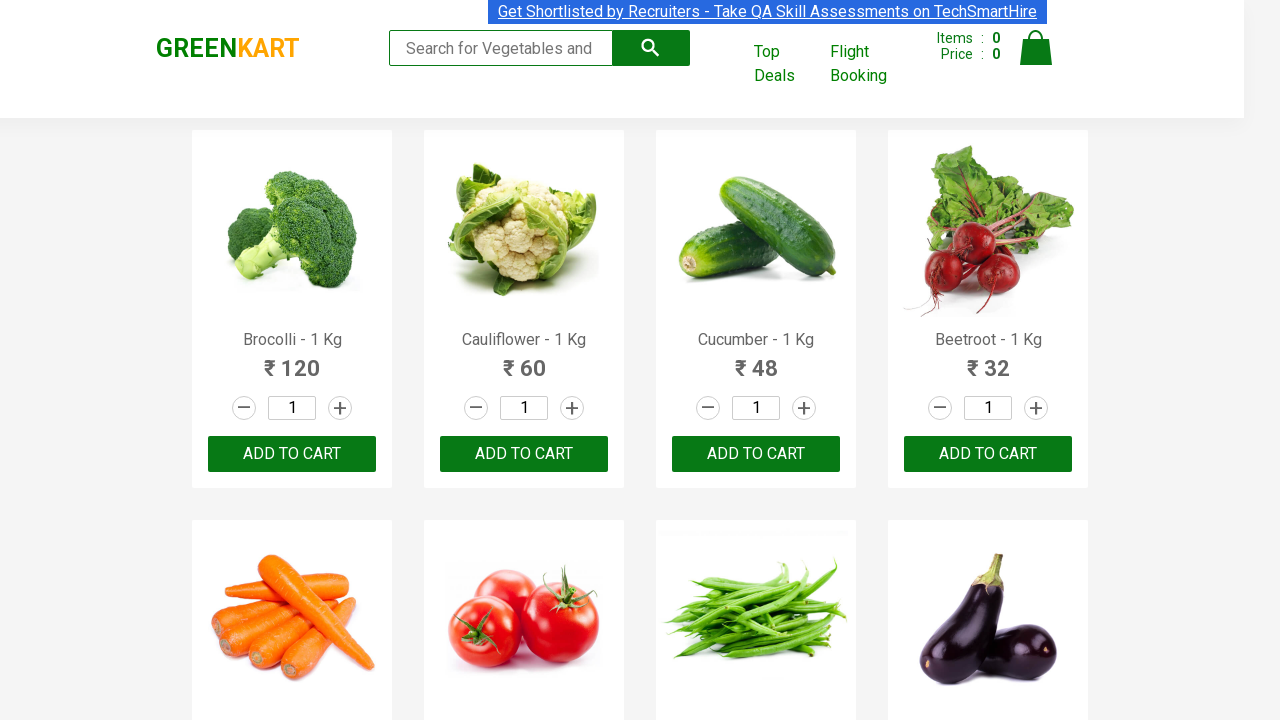

Verified GREEN logo text is present
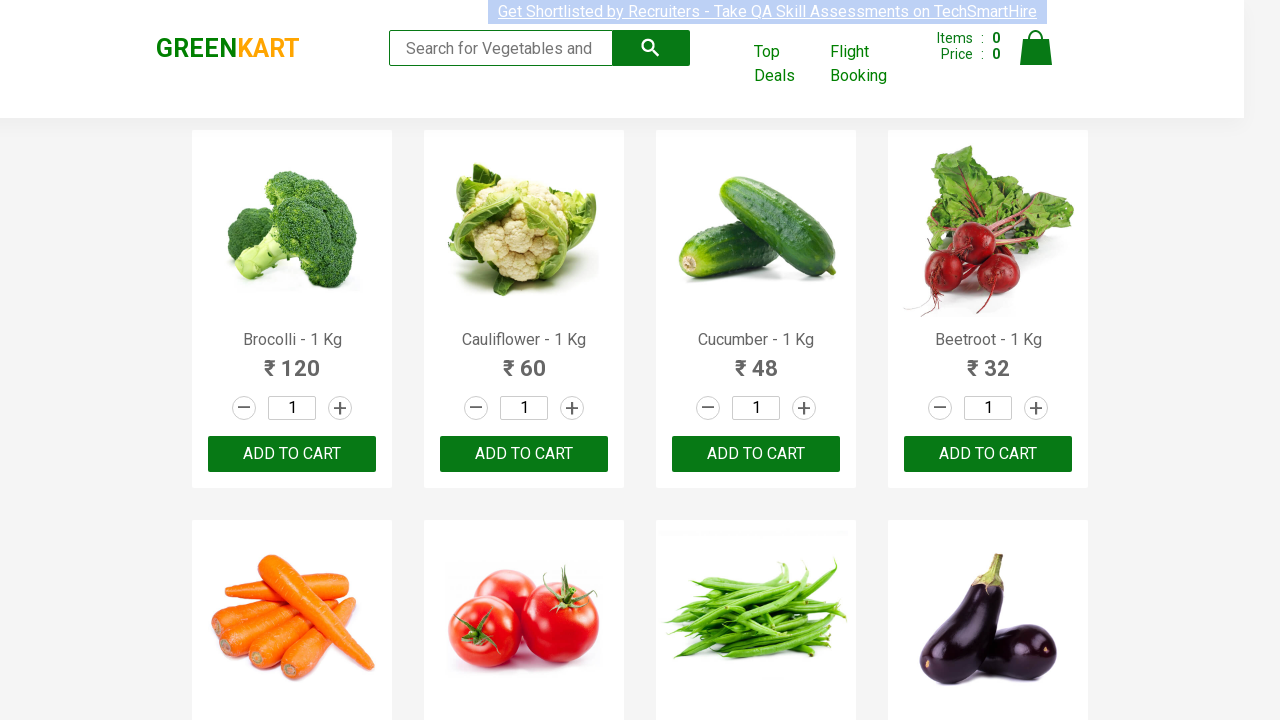

Clicked Top Deals link to open new tab at (787, 64) on internal:role=link[name="Top Deals"i]
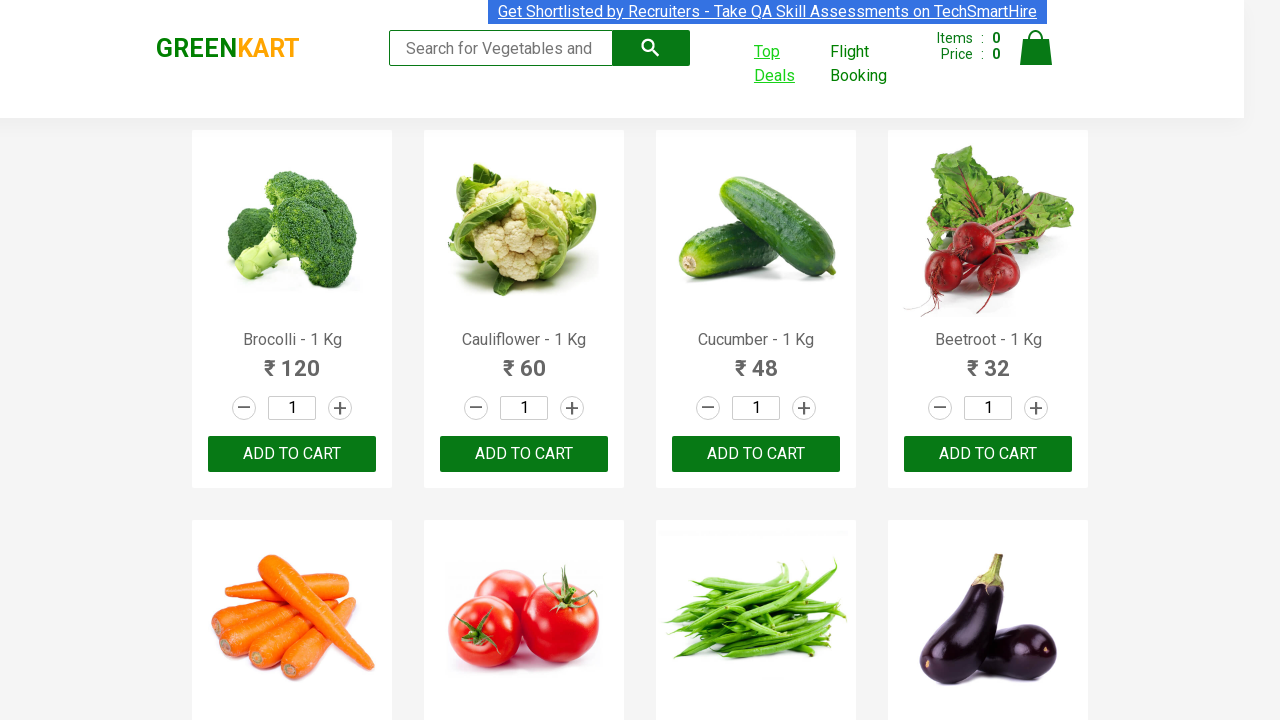

New page loaded and ready
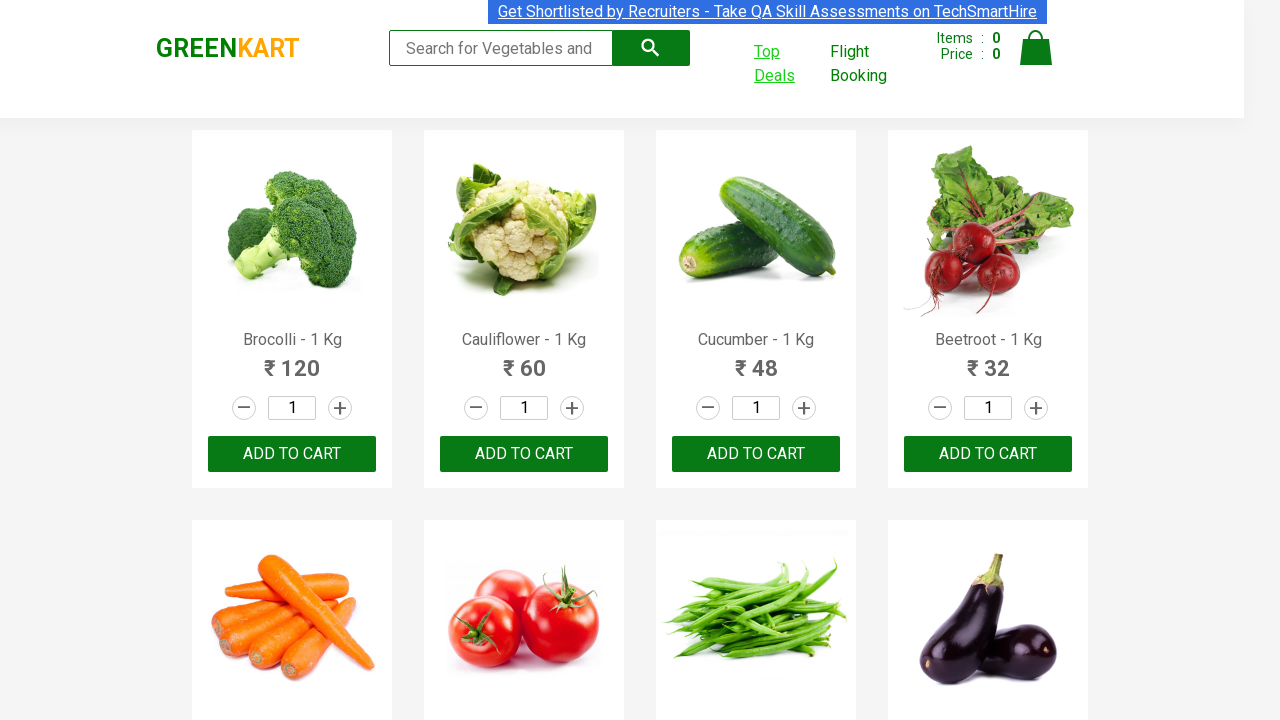

Opened date picker calendar at (662, 508) on .react-date-picker__inputGroup
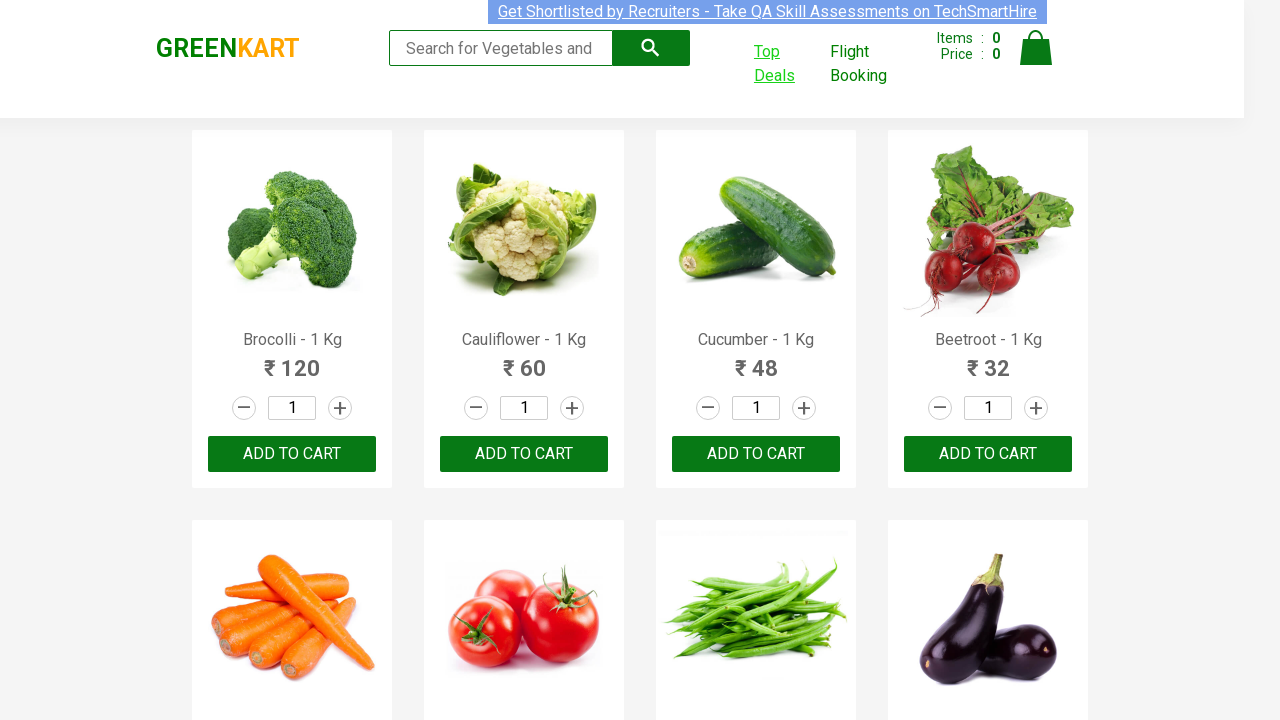

Clicked navigation label to zoom out to months view at (742, 200) on .react-calendar__navigation__label
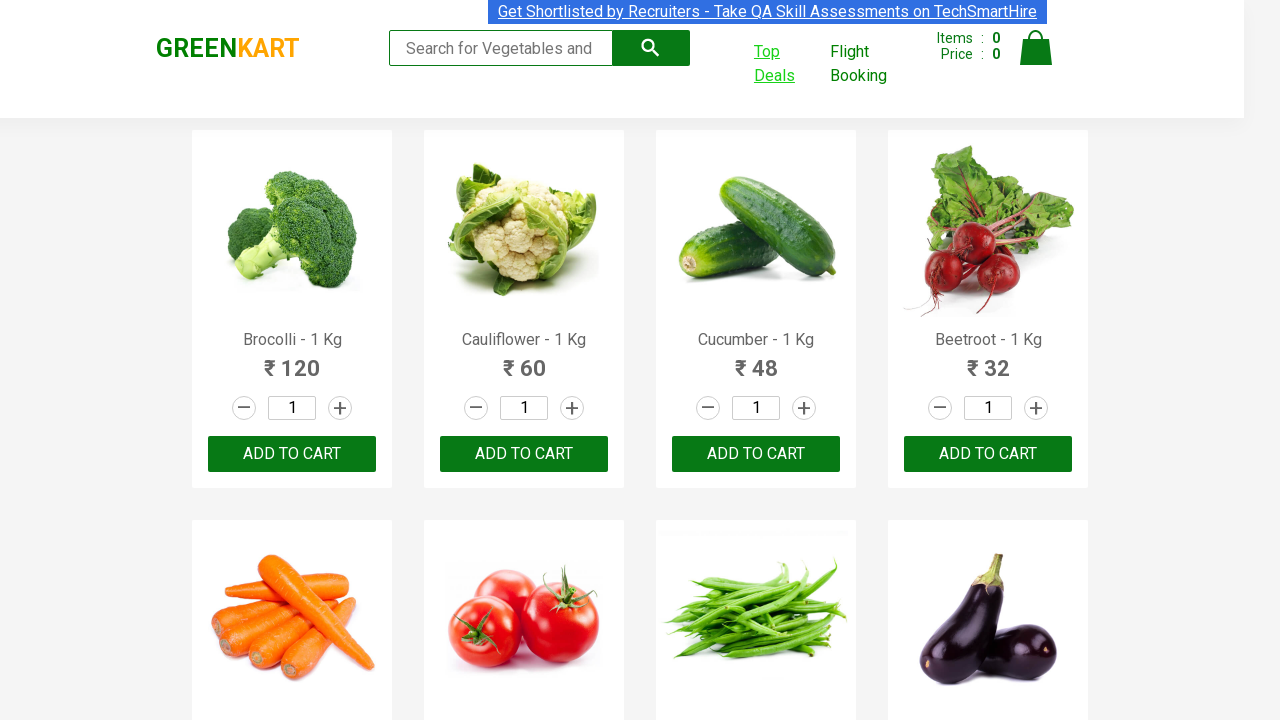

Clicked navigation label again to zoom out to years view at (742, 190) on .react-calendar__navigation__label
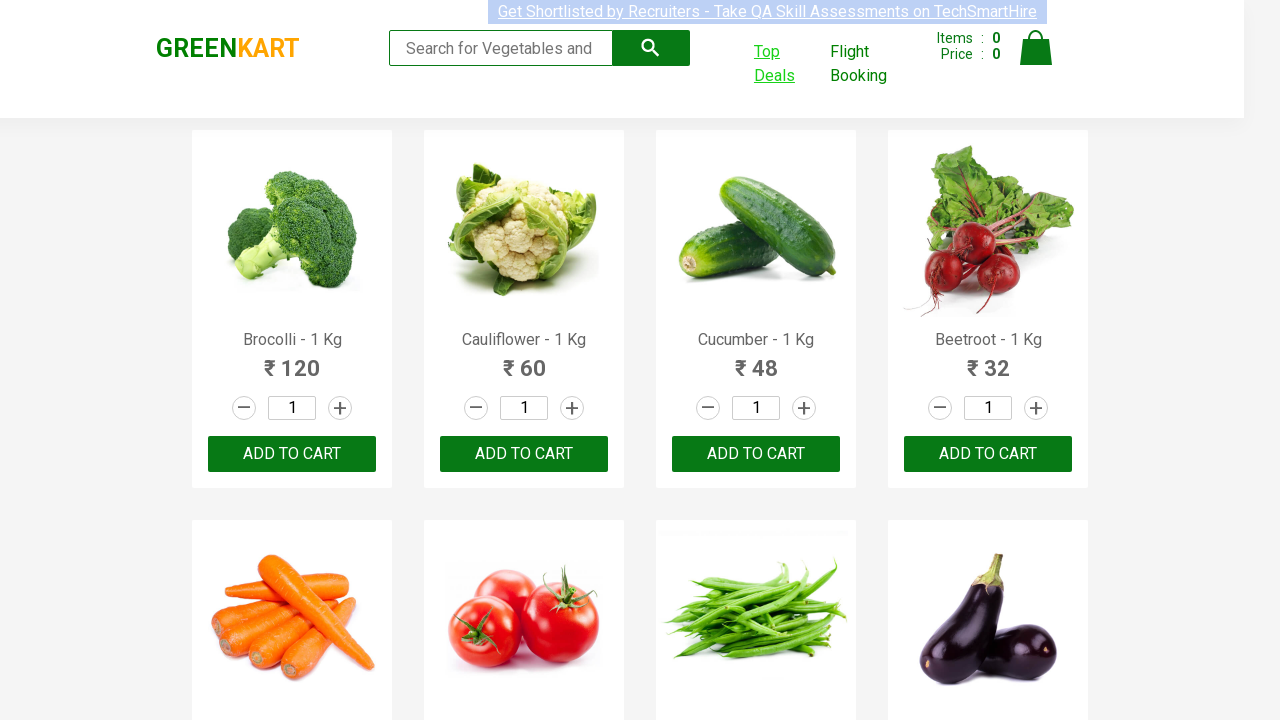

Selected year 2027 from calendar at (626, 392) on internal:text="2027"i
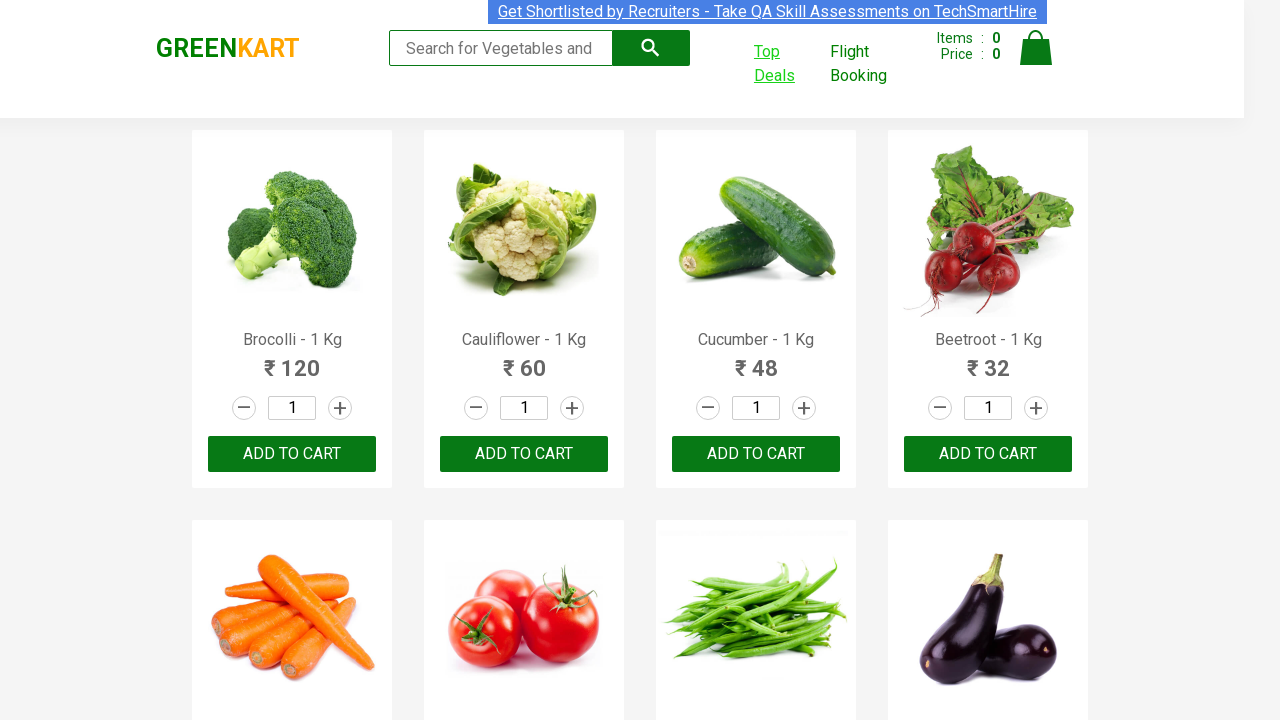

Selected month 9 (September) from calendar at (858, 392) on button.react-calendar__tile >> nth=8
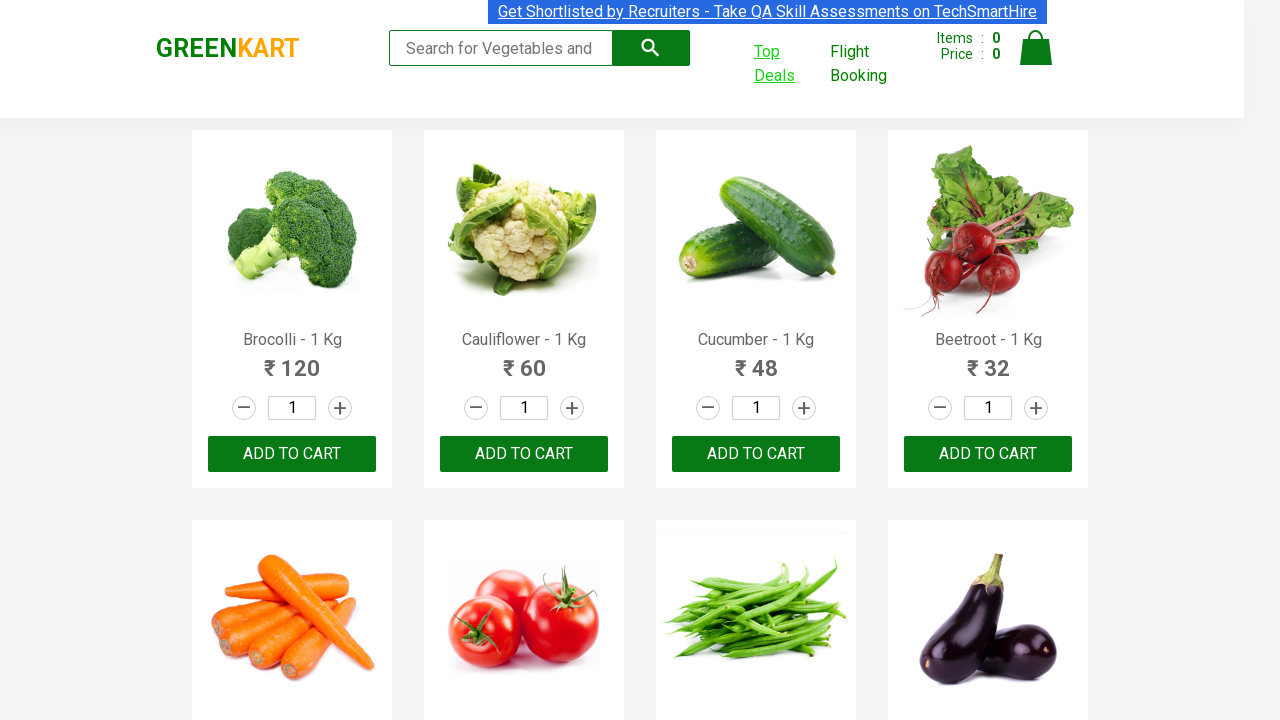

Selected day 23 from calendar at (742, 434) on abbr[aria-label*='23']
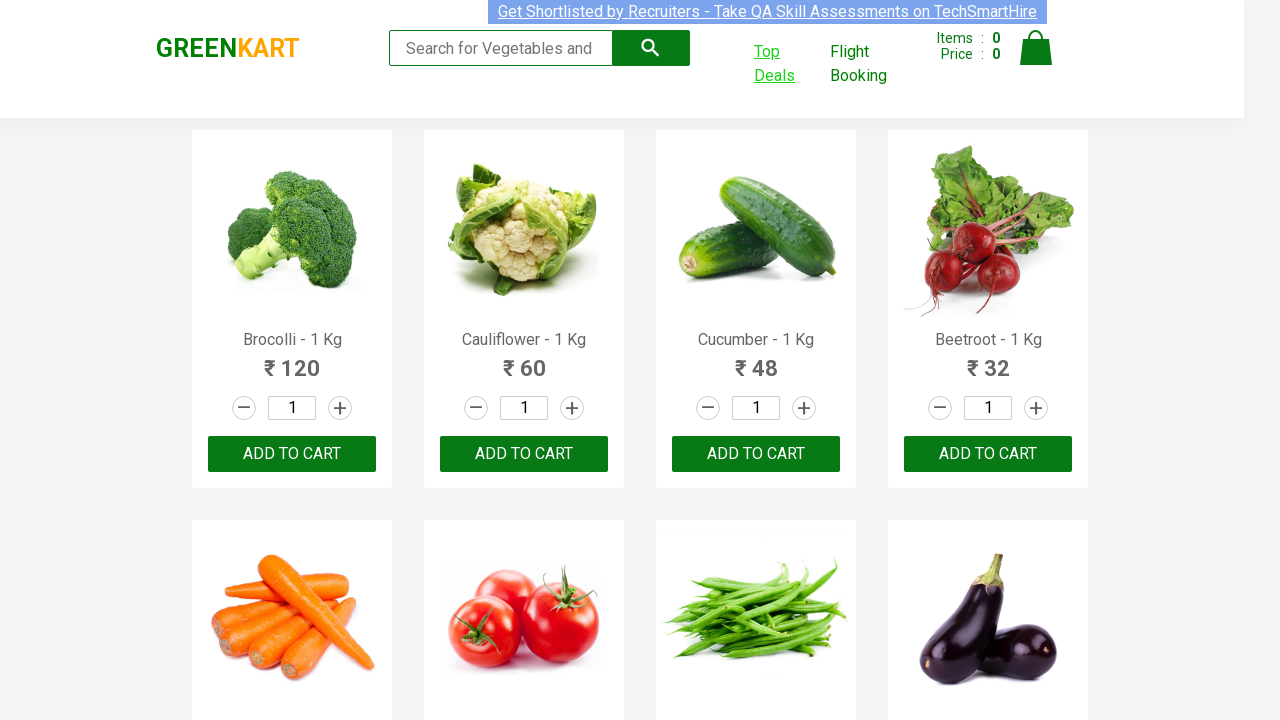

Verified calendar input values match expected date: 9/23/2027
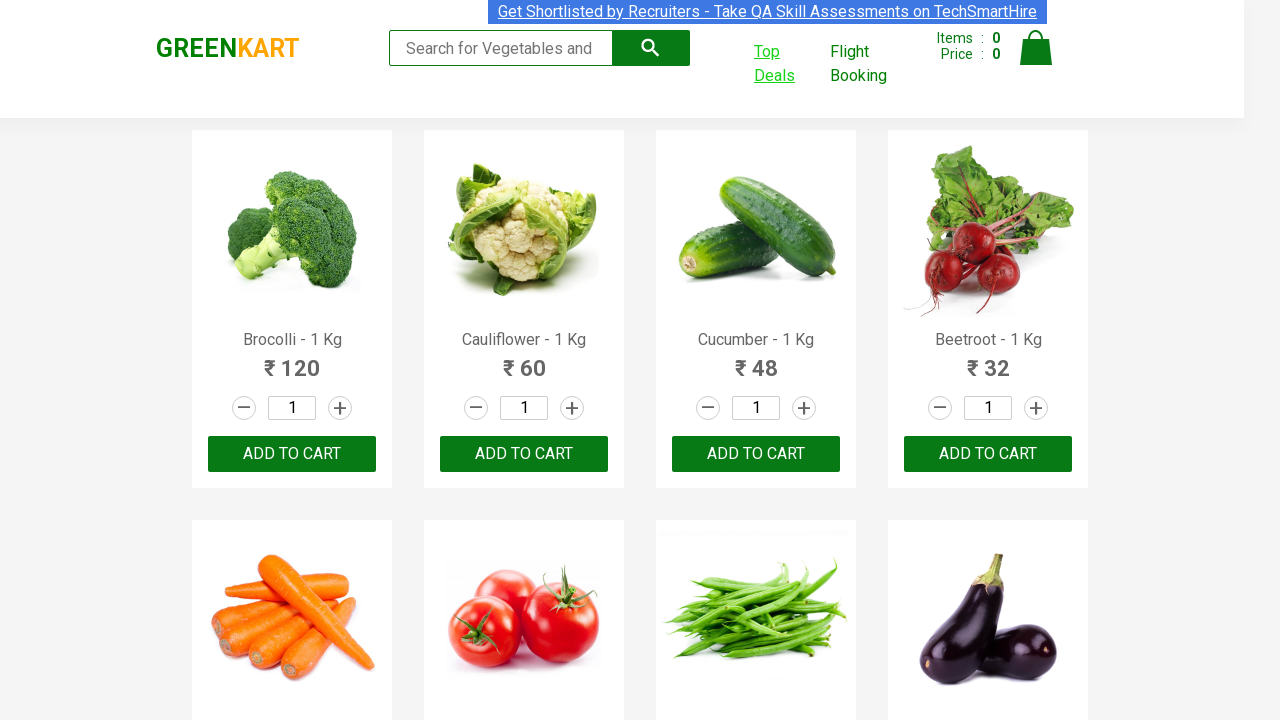

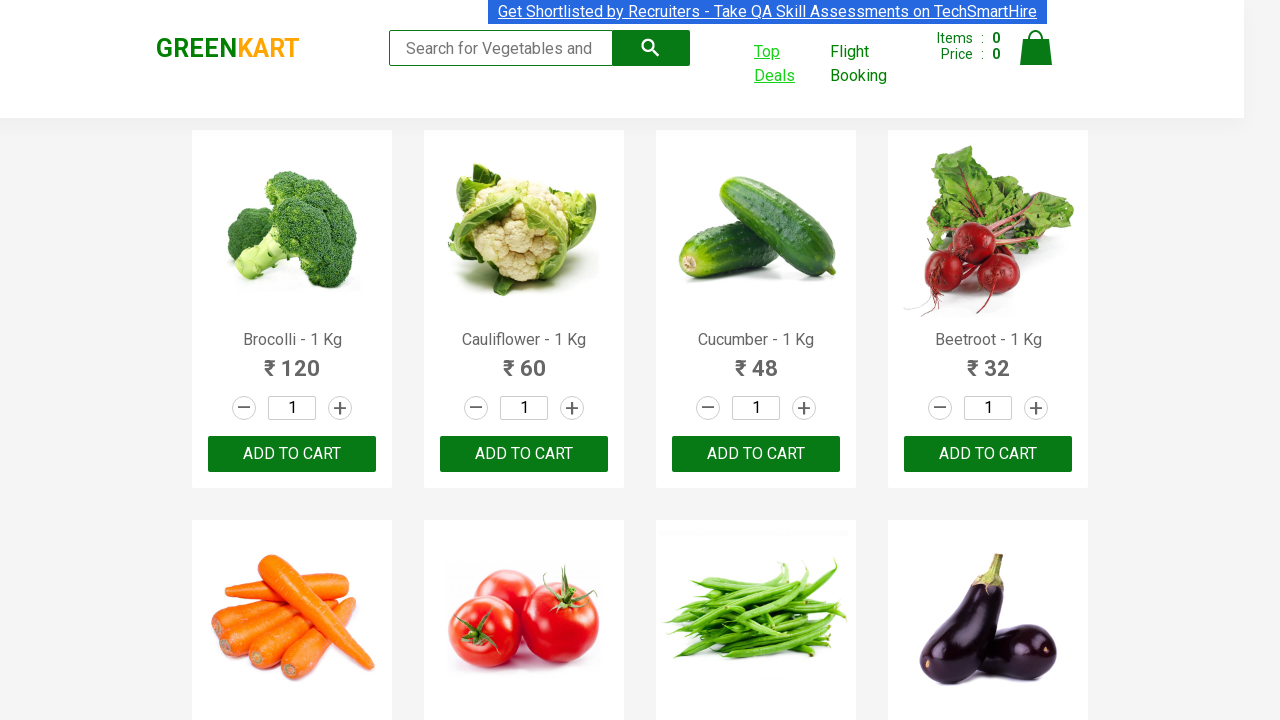